Navigates to Form Authentication page and verifies the URL is correct for the login page

Starting URL: https://the-internet.herokuapp.com

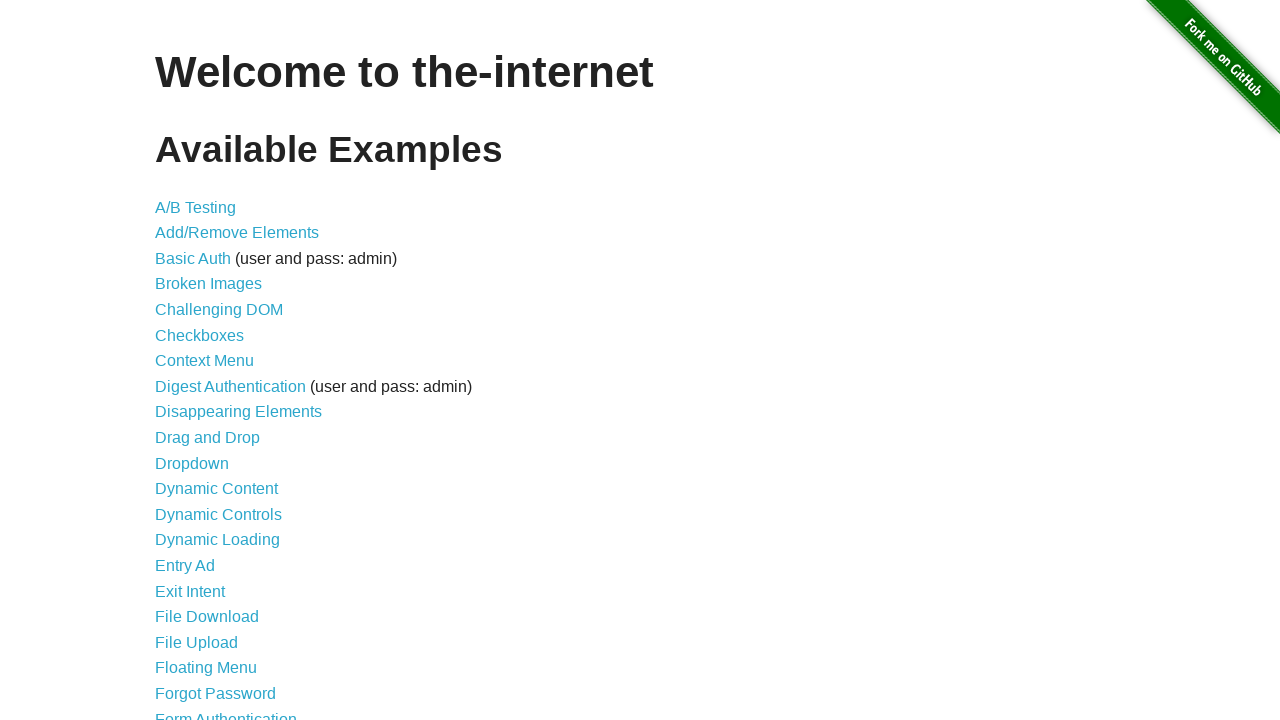

Clicked on Form Authentication link at (226, 712) on xpath=//a[normalize-space()='Form Authentication']
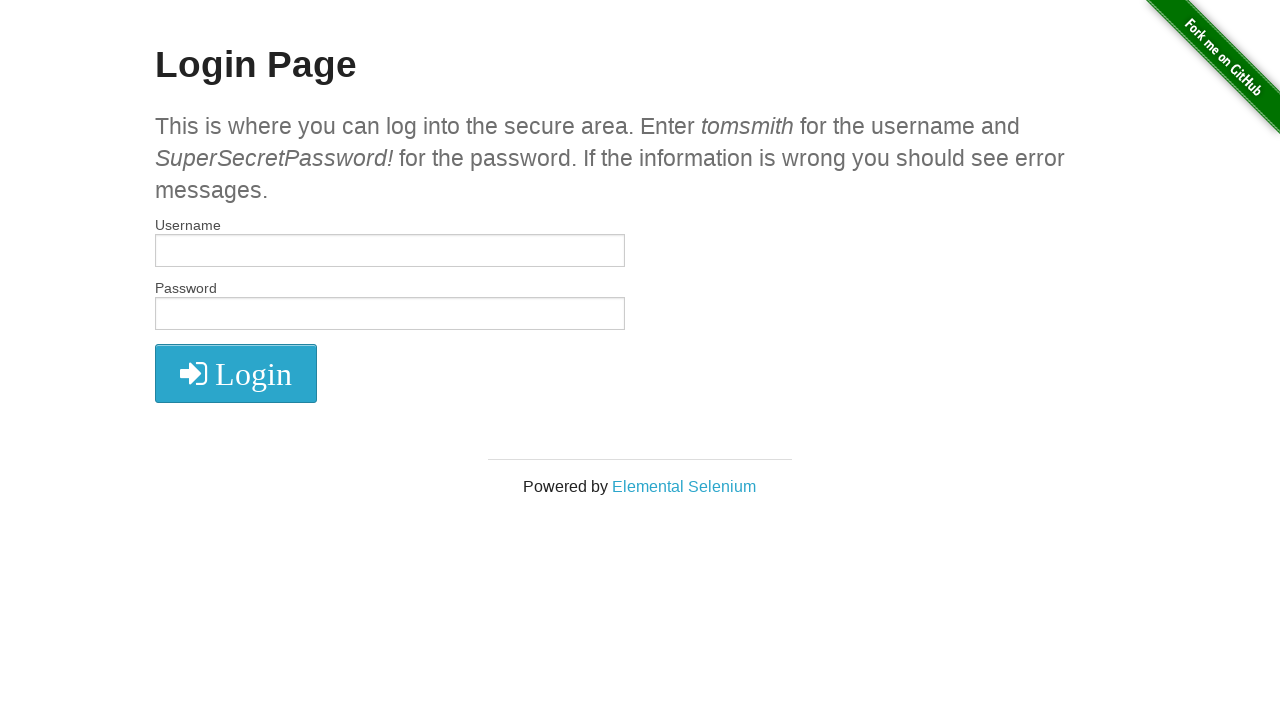

Verified URL is correct for the login page (https://the-internet.herokuapp.com/login)
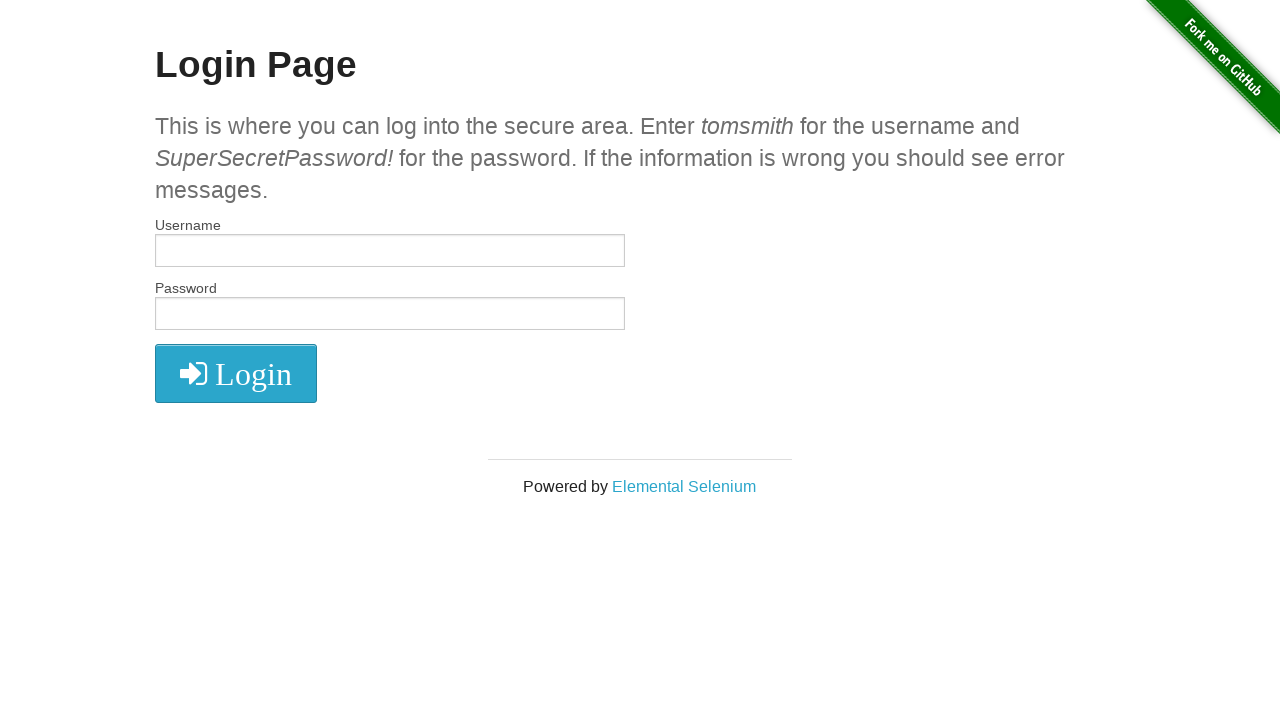

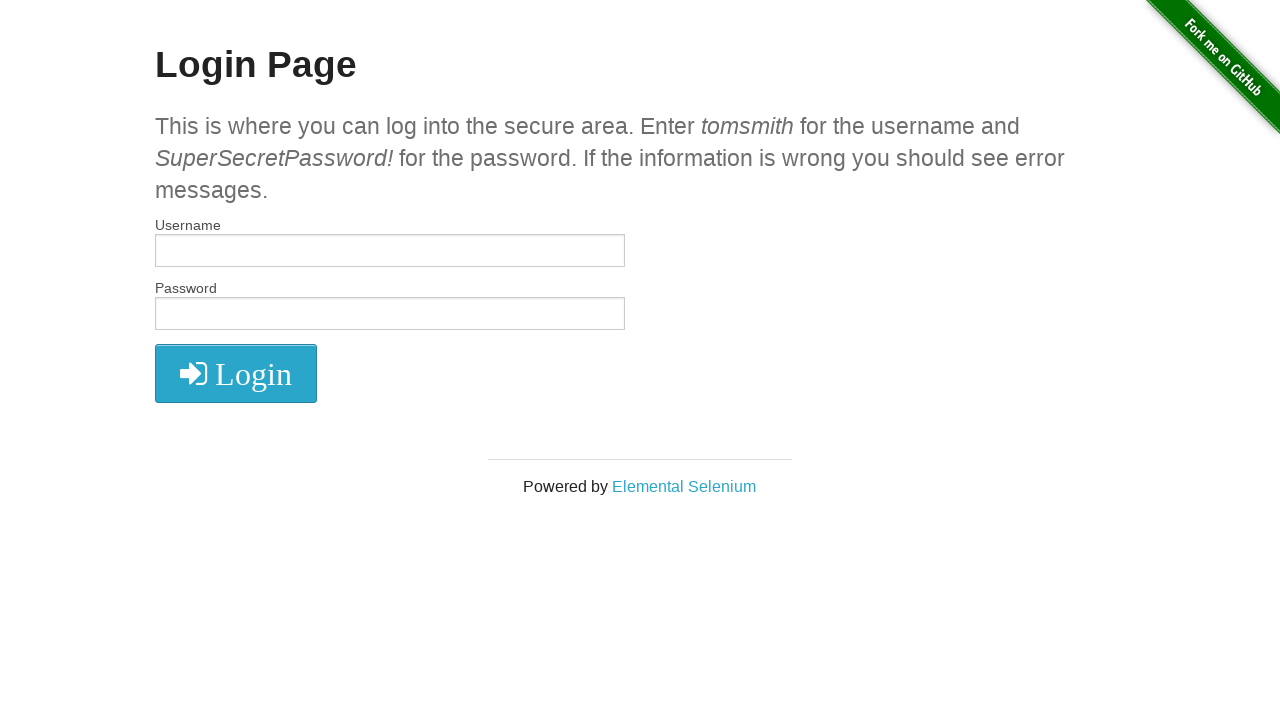